Tests that todo data persists after page reload

Starting URL: https://demo.playwright.dev/todomvc

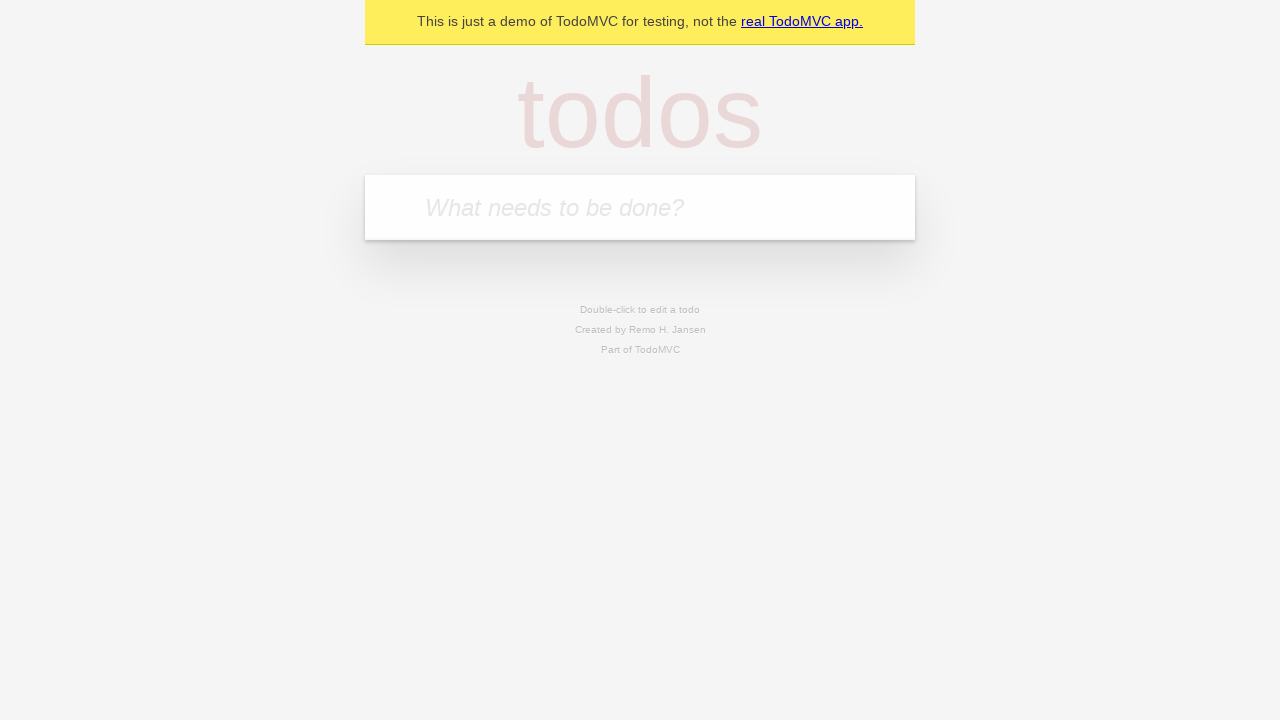

Filled todo input with 'buy some cheese' on internal:attr=[placeholder="What needs to be done?"i]
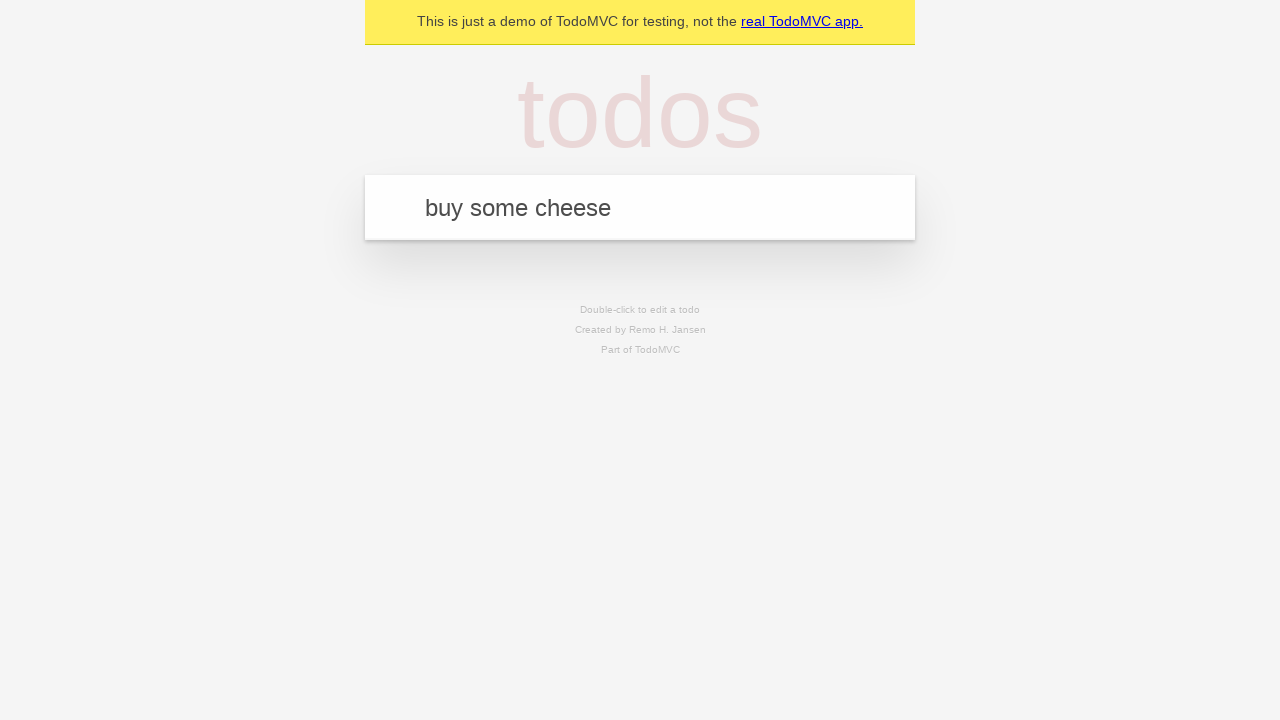

Pressed Enter to create todo item 'buy some cheese' on internal:attr=[placeholder="What needs to be done?"i]
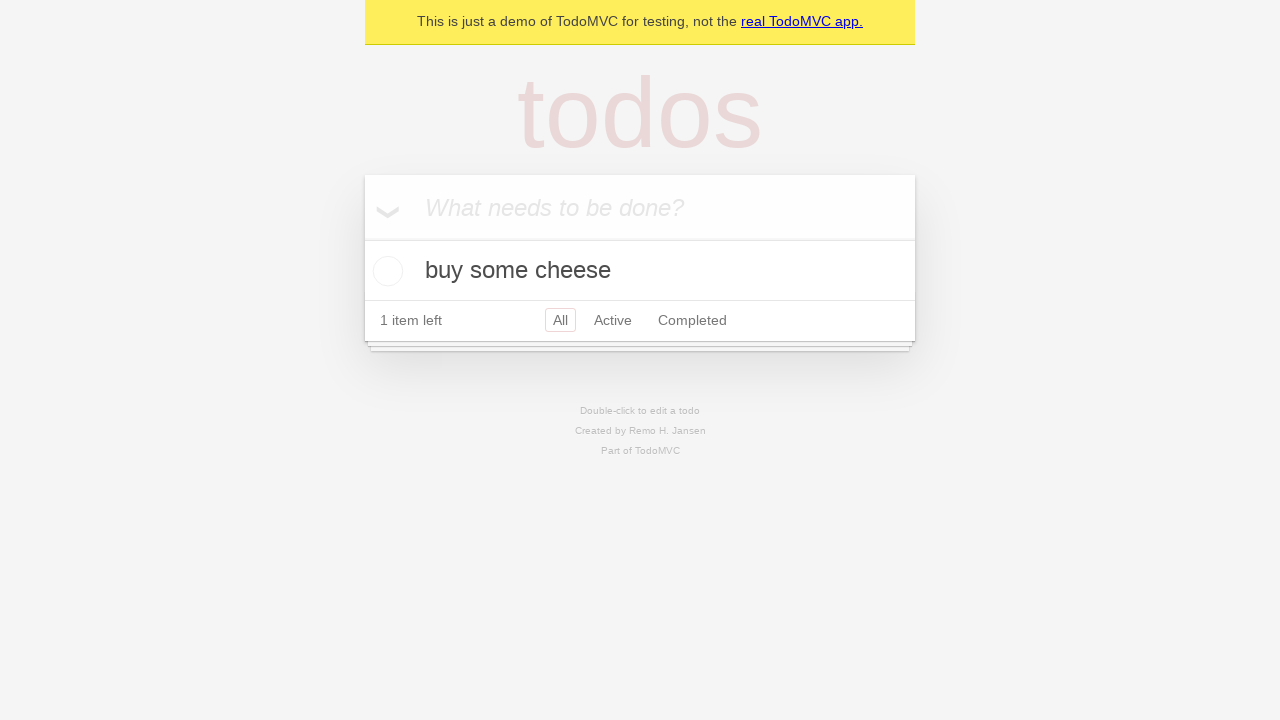

Filled todo input with 'feed the cat' on internal:attr=[placeholder="What needs to be done?"i]
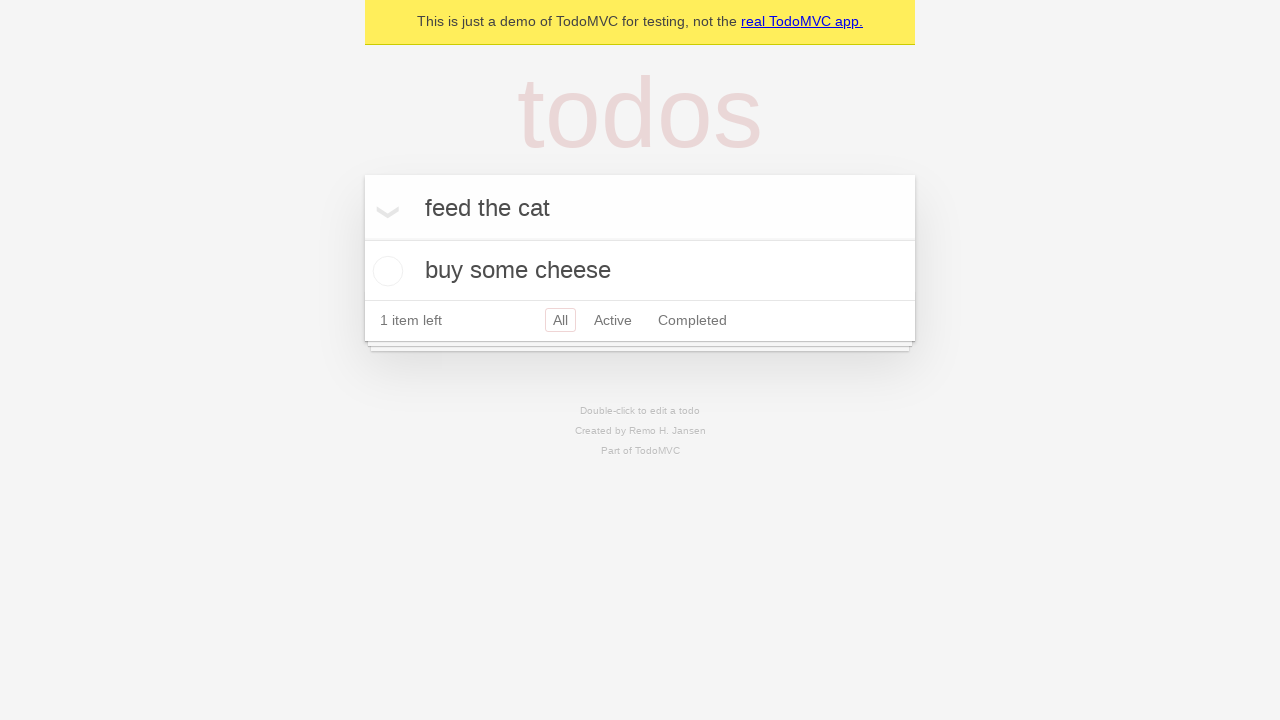

Pressed Enter to create todo item 'feed the cat' on internal:attr=[placeholder="What needs to be done?"i]
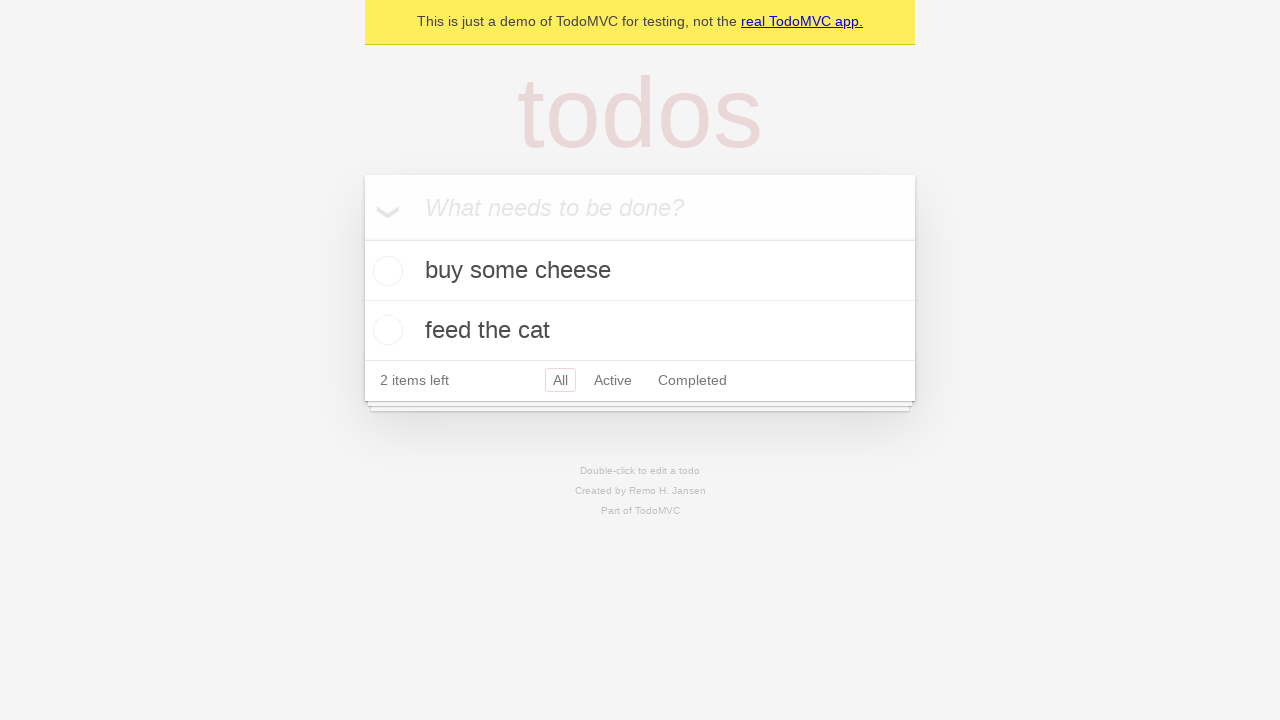

Located all todo items
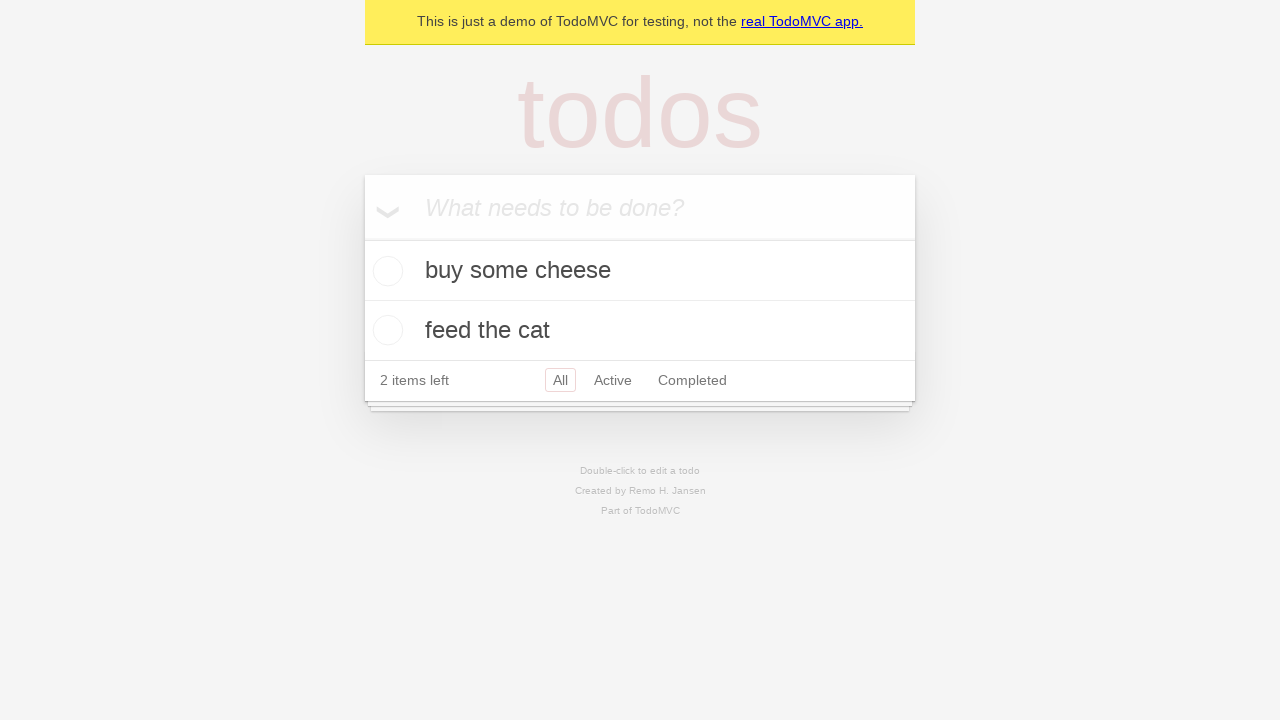

Located checkbox for first todo item
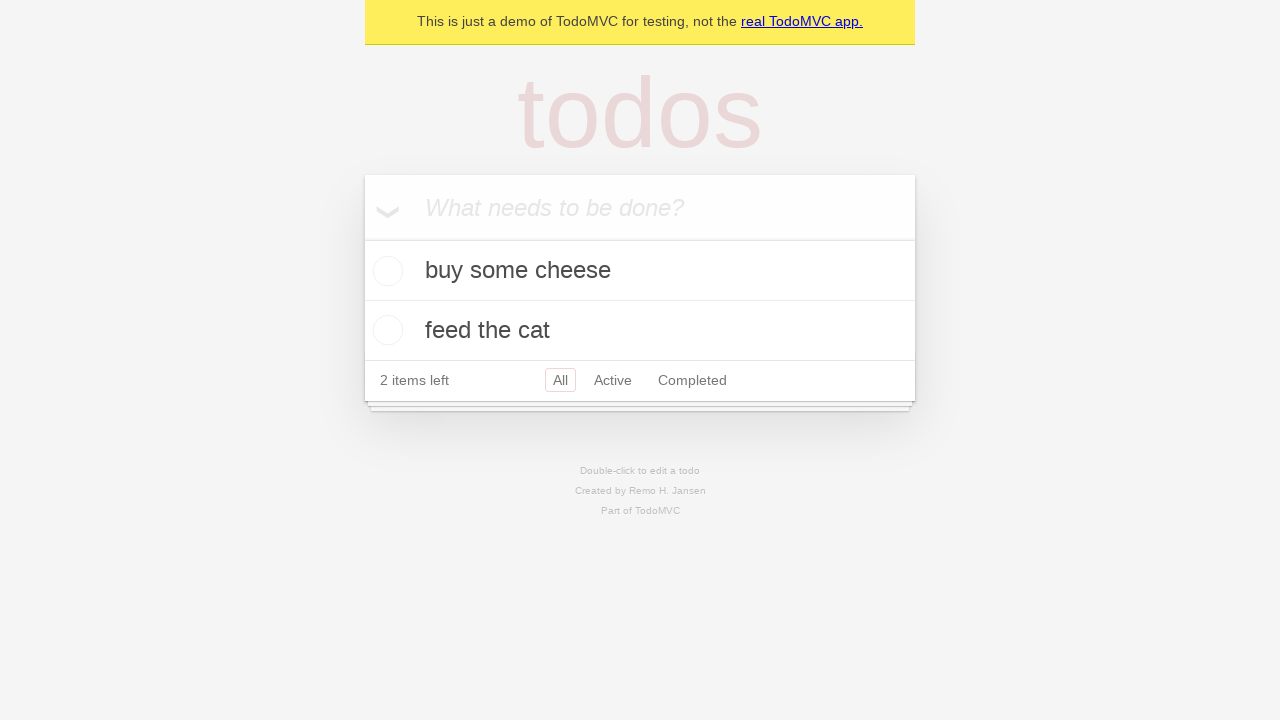

Checked the first todo item at (385, 271) on internal:testid=[data-testid="todo-item"s] >> nth=0 >> internal:role=checkbox
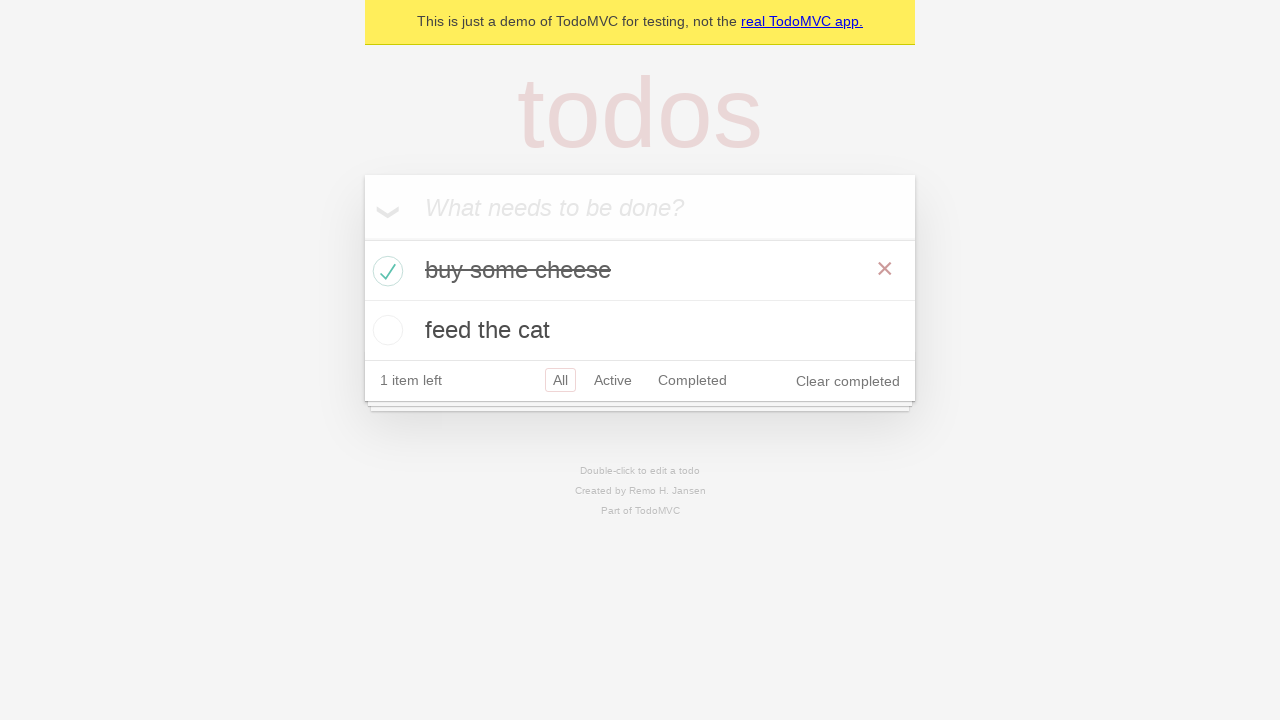

Reloaded the page to test data persistence
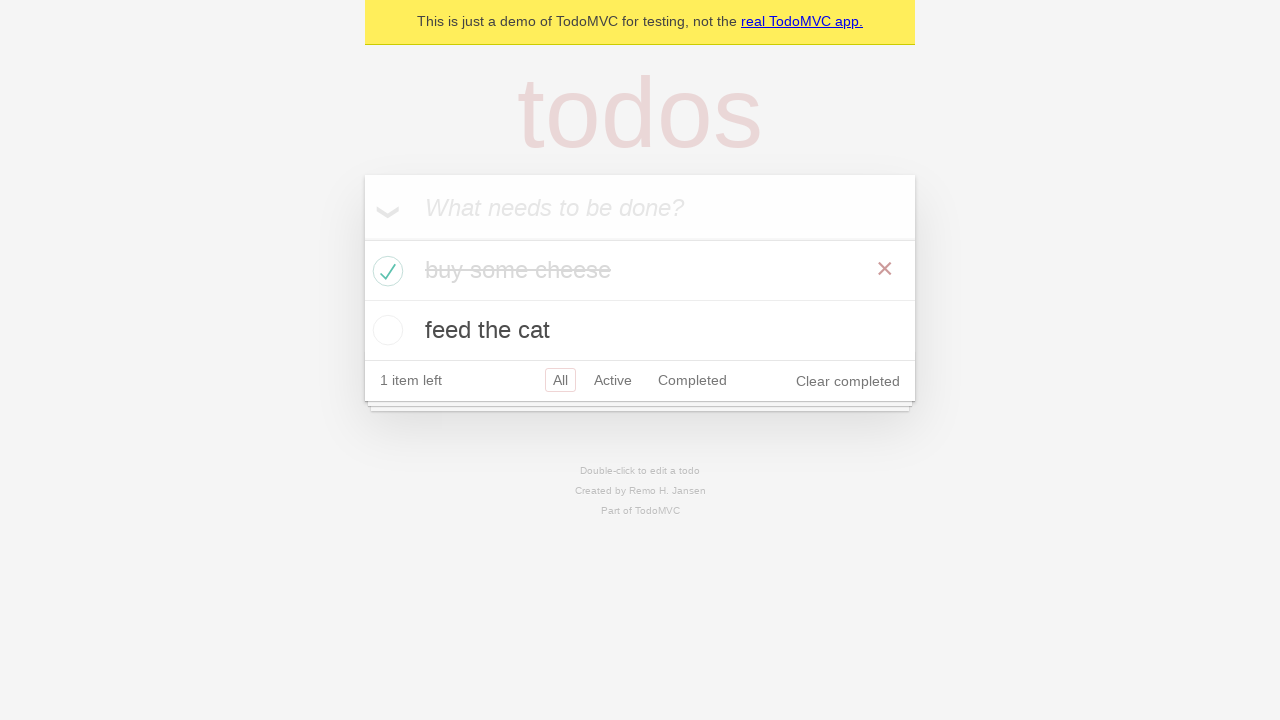

Waited for todo items to reappear after page reload
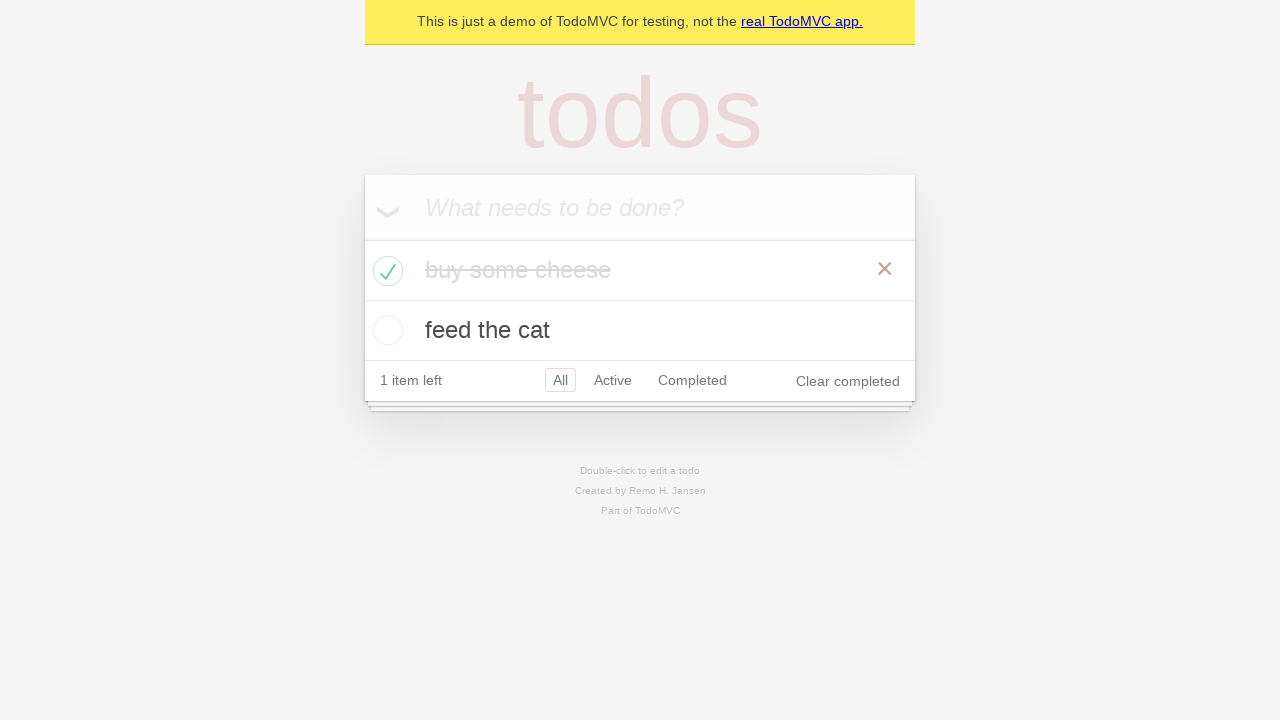

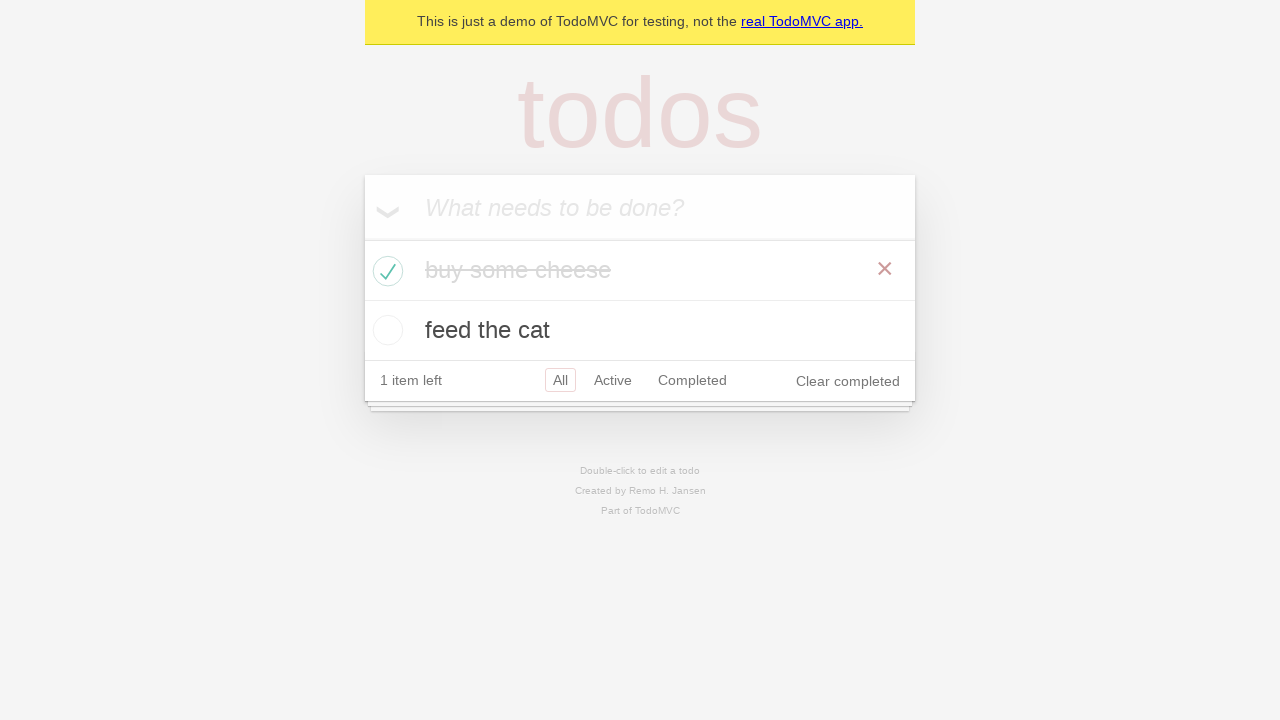